Tests a registration form by filling in personal information fields (name, email, phone, city) and submitting the form, then verifies successful registration message appears.

Starting URL: http://suninjuly.github.io/registration1.html

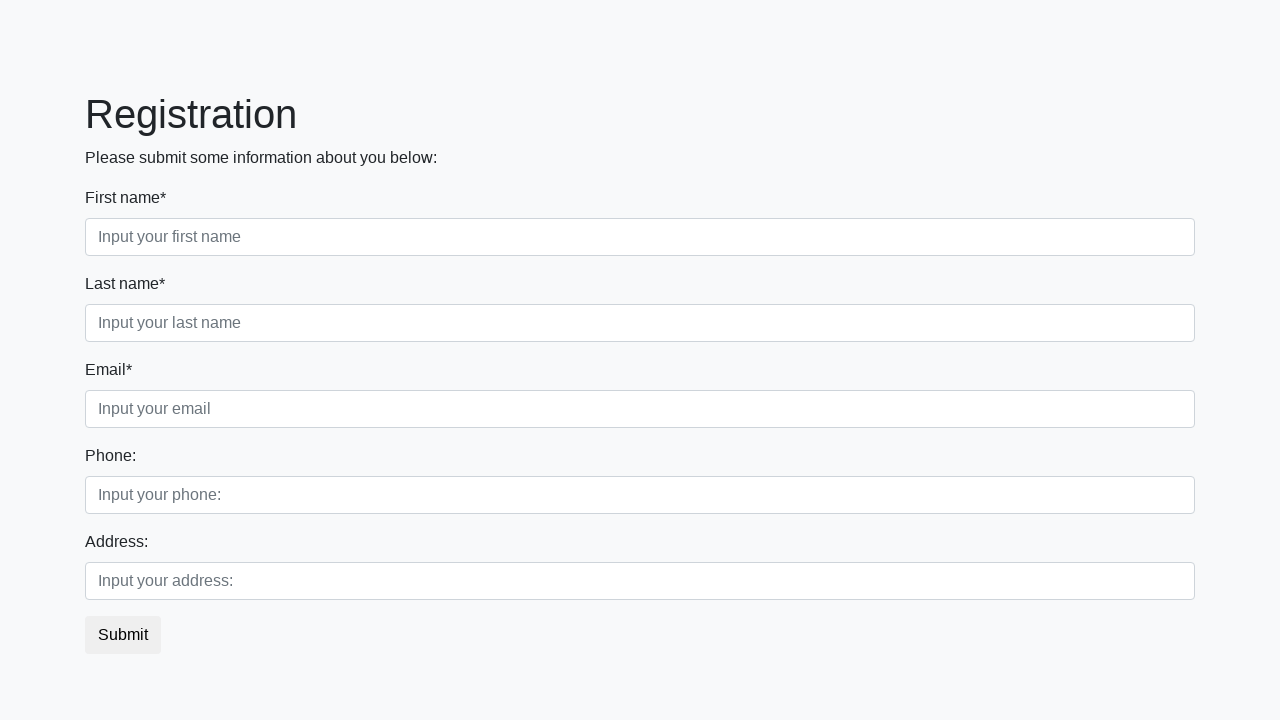

Filled first name field with 'Ivan' on .first_block .first
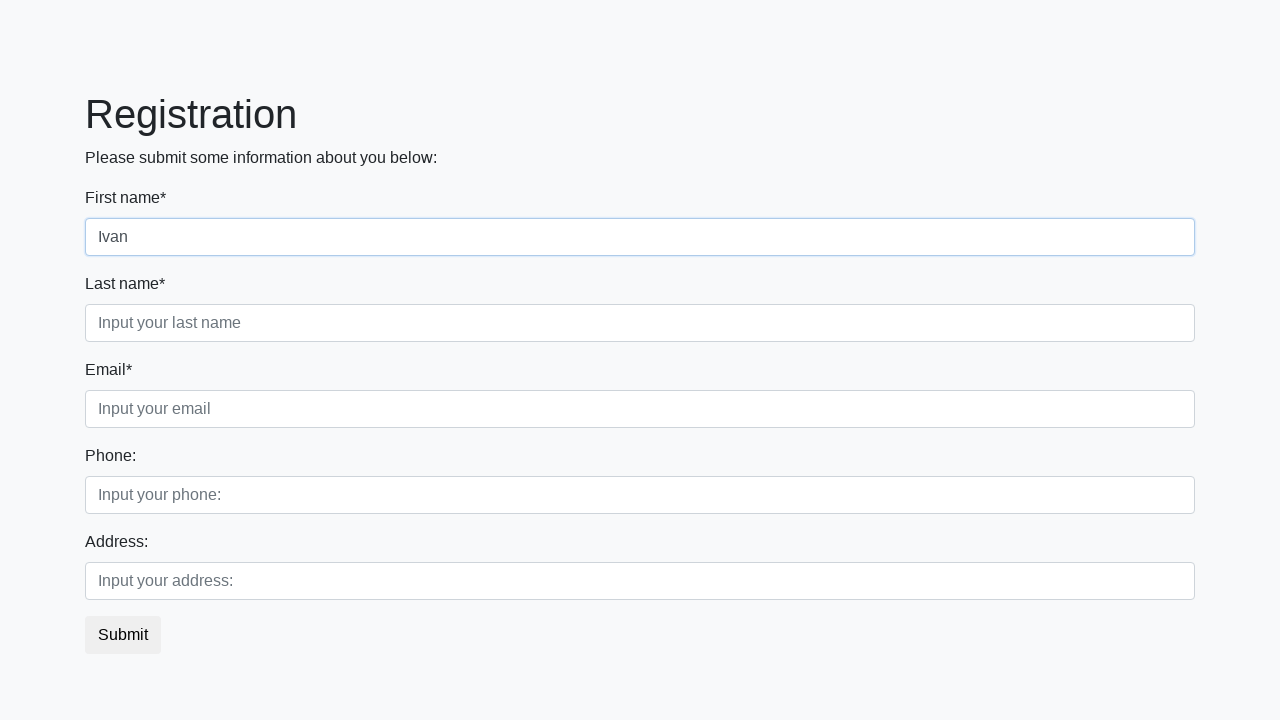

Filled last name field with 'Petrov' on .first_block .second
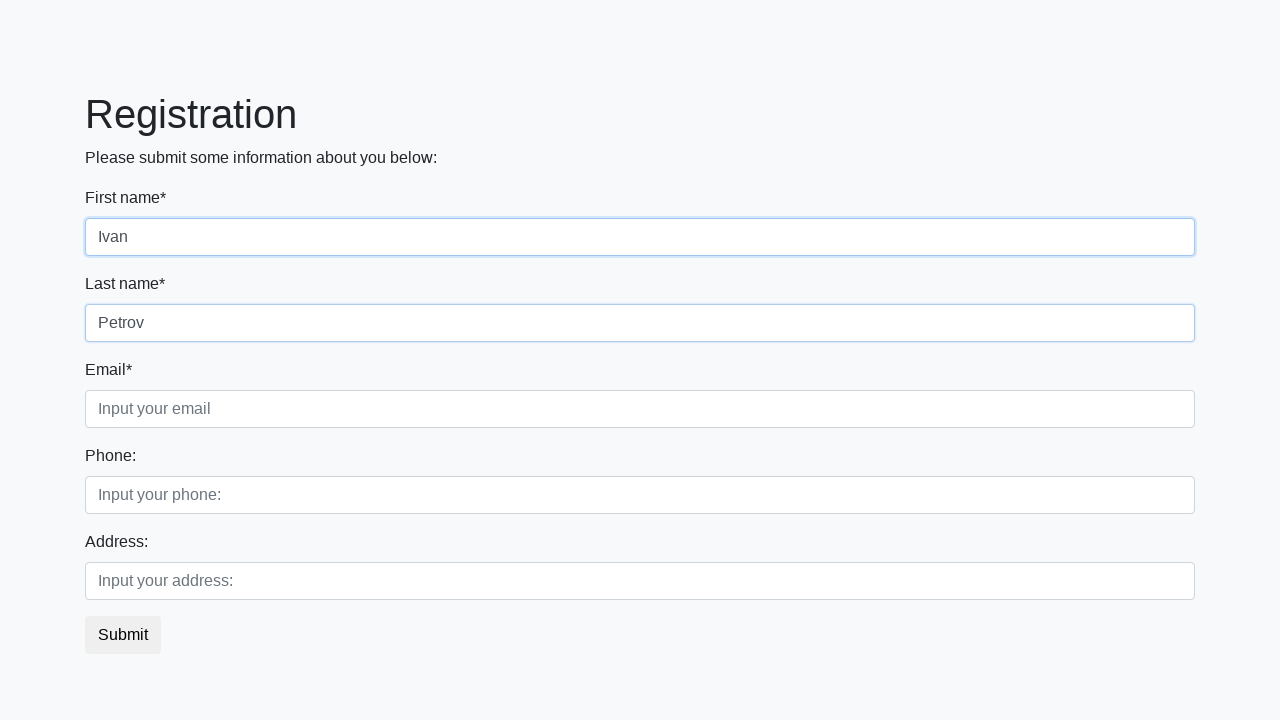

Filled email field with 'test@test.ru' on .first_block .third
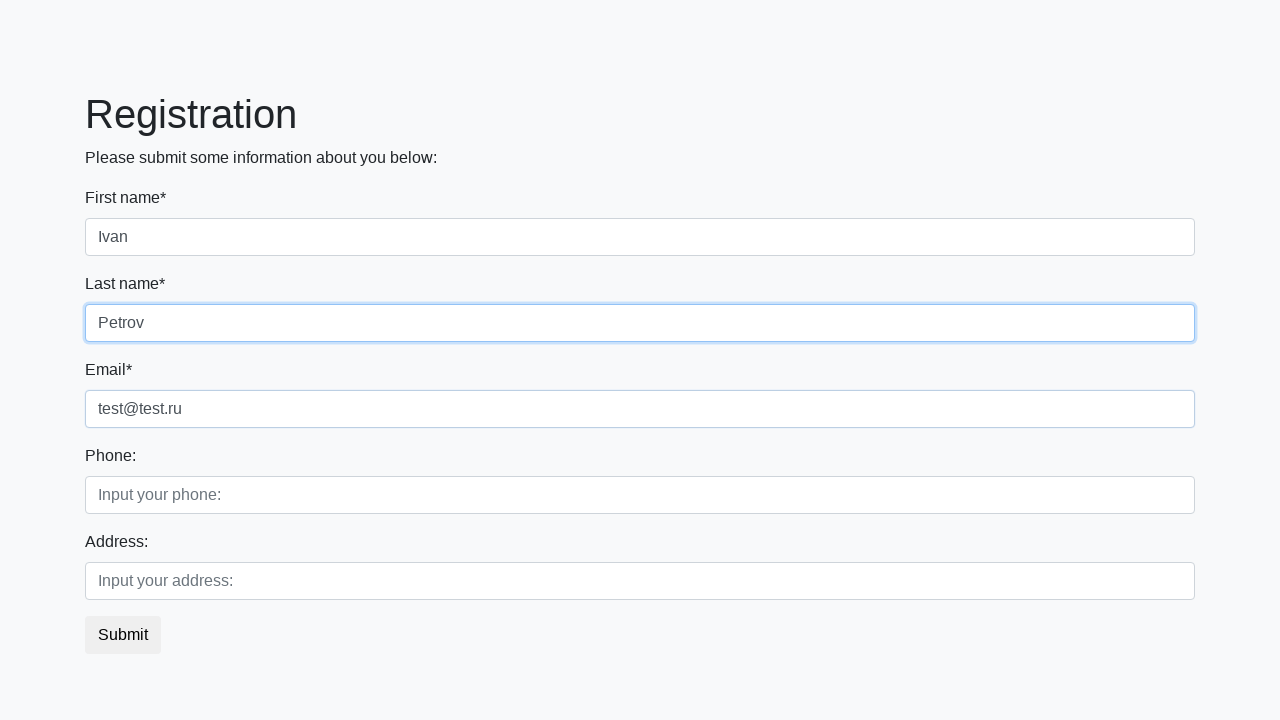

Filled phone number field with '123456789' on .second_block .first
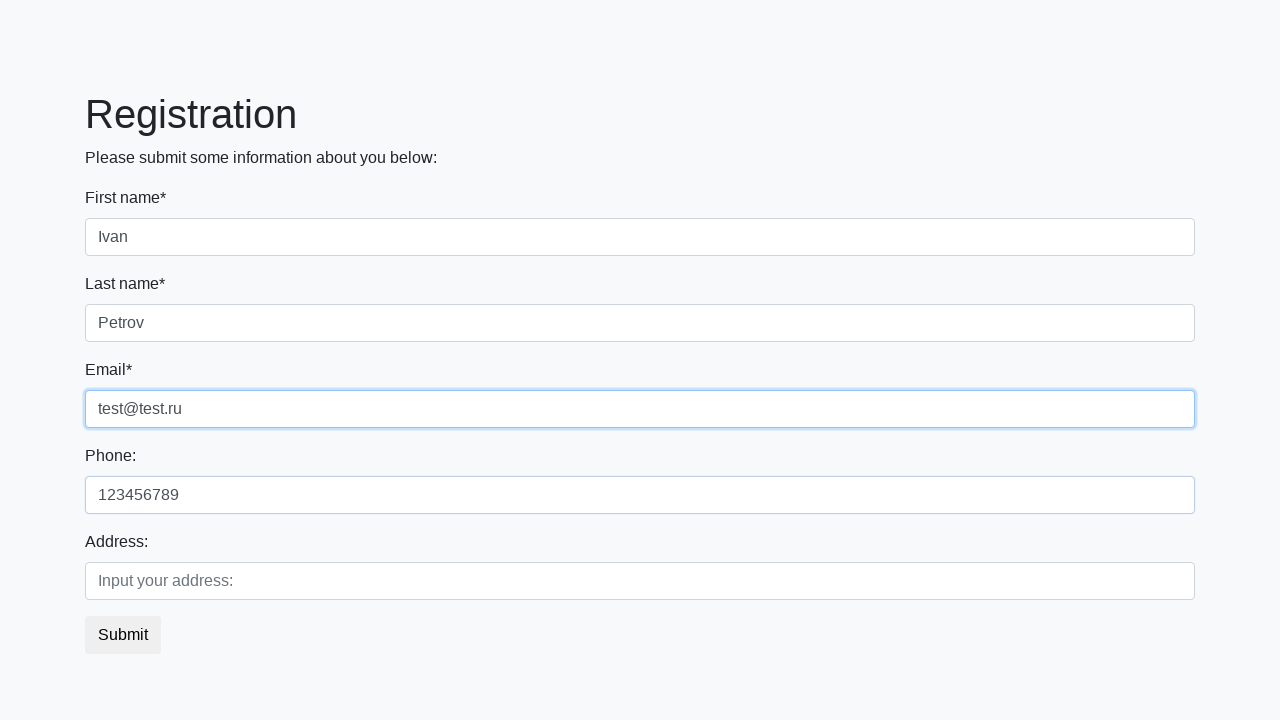

Filled city field with 'Smolensk' on .second_block .second
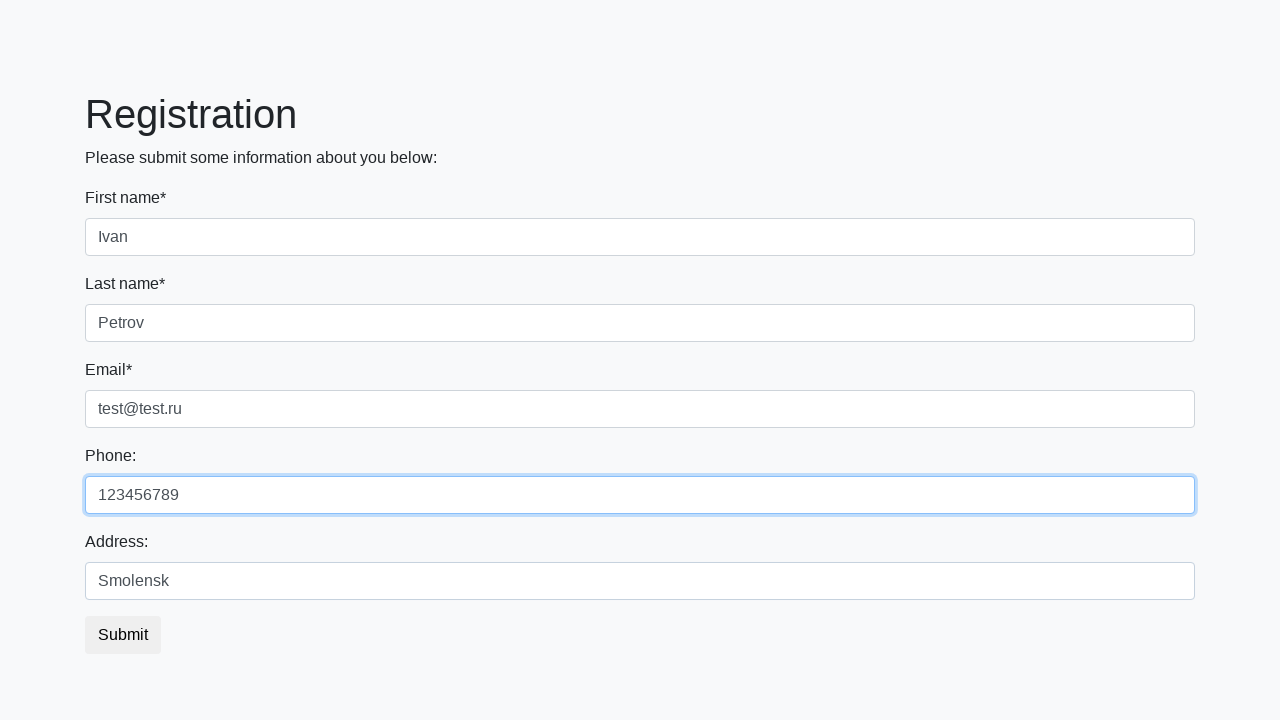

Clicked submit button to register at (123, 635) on button.btn
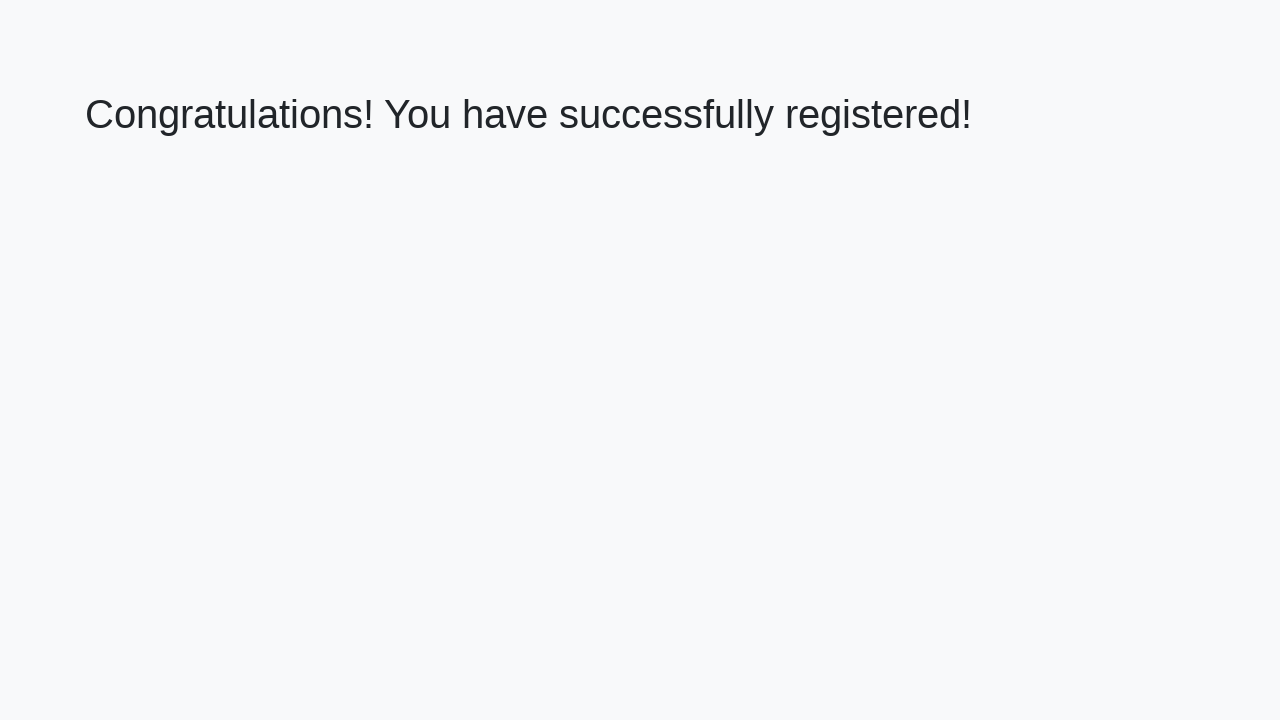

Registration successful - success message appeared
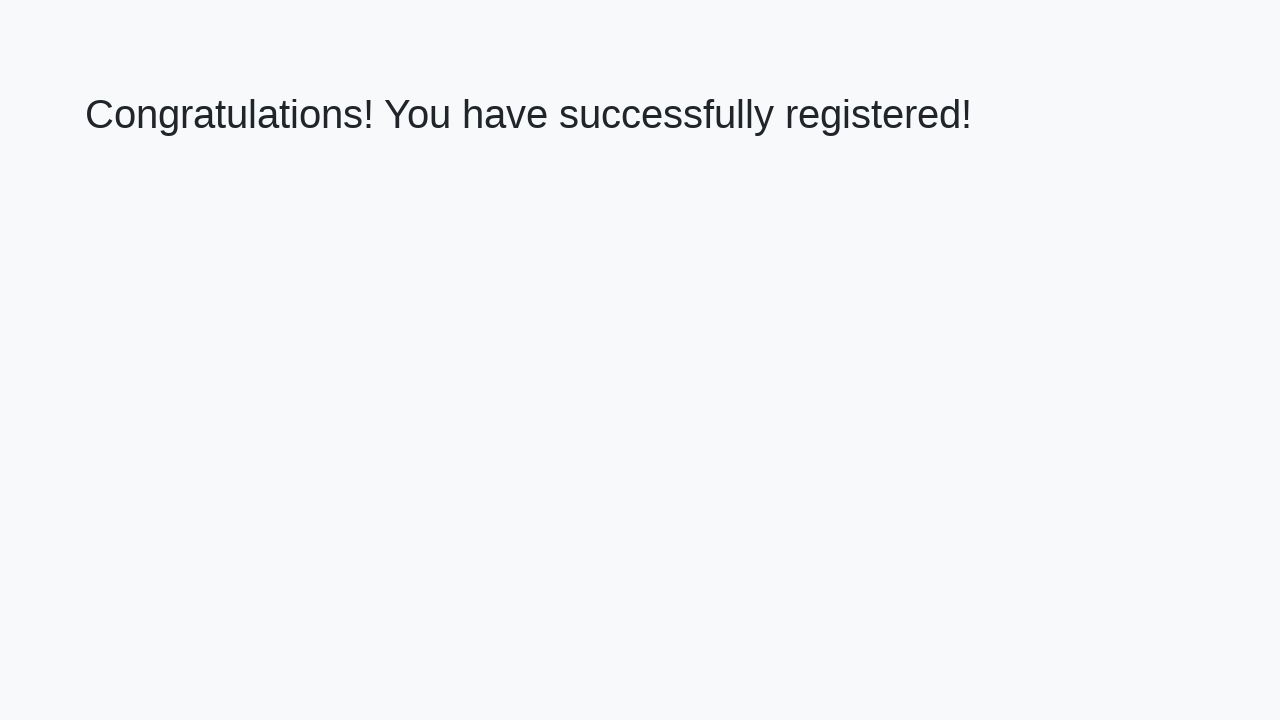

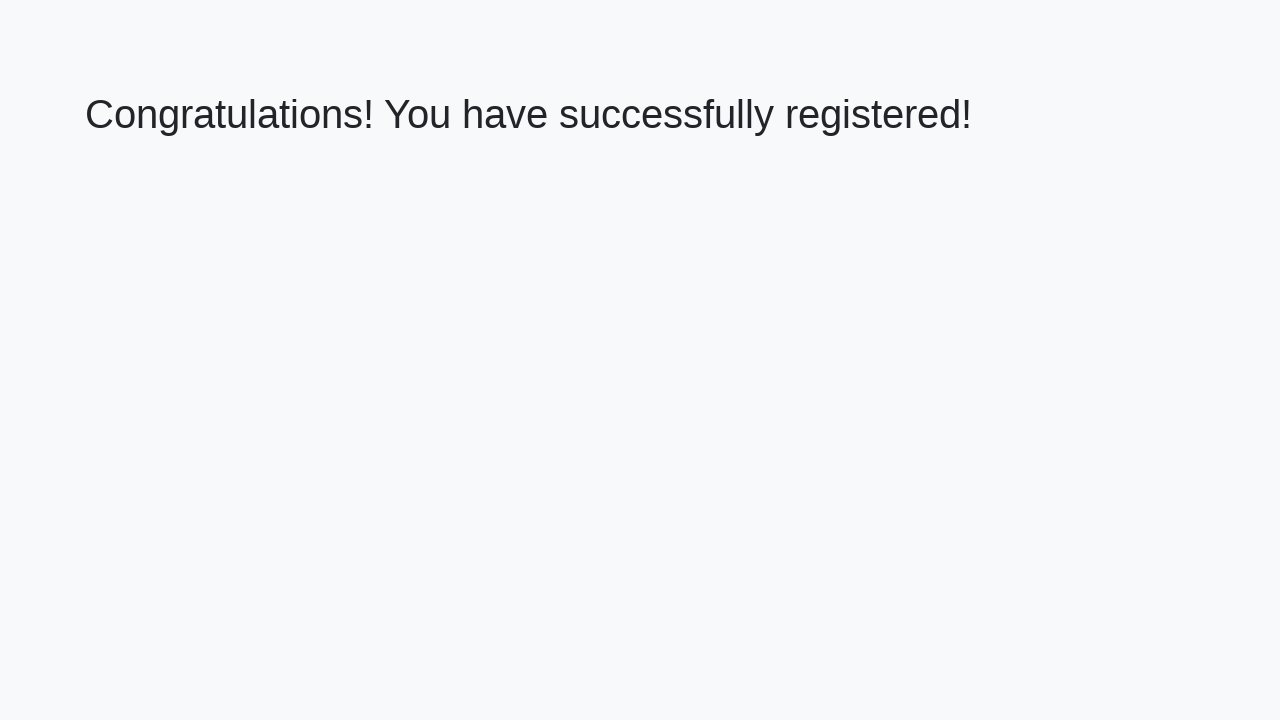